Tests the floating menu functionality by scrolling to the bottom of the page and verifying that the "Elemental Selenium" element remains visible (demonstrating the floating menu behavior).

Starting URL: http://the-internet.herokuapp.com/floating_menu#home

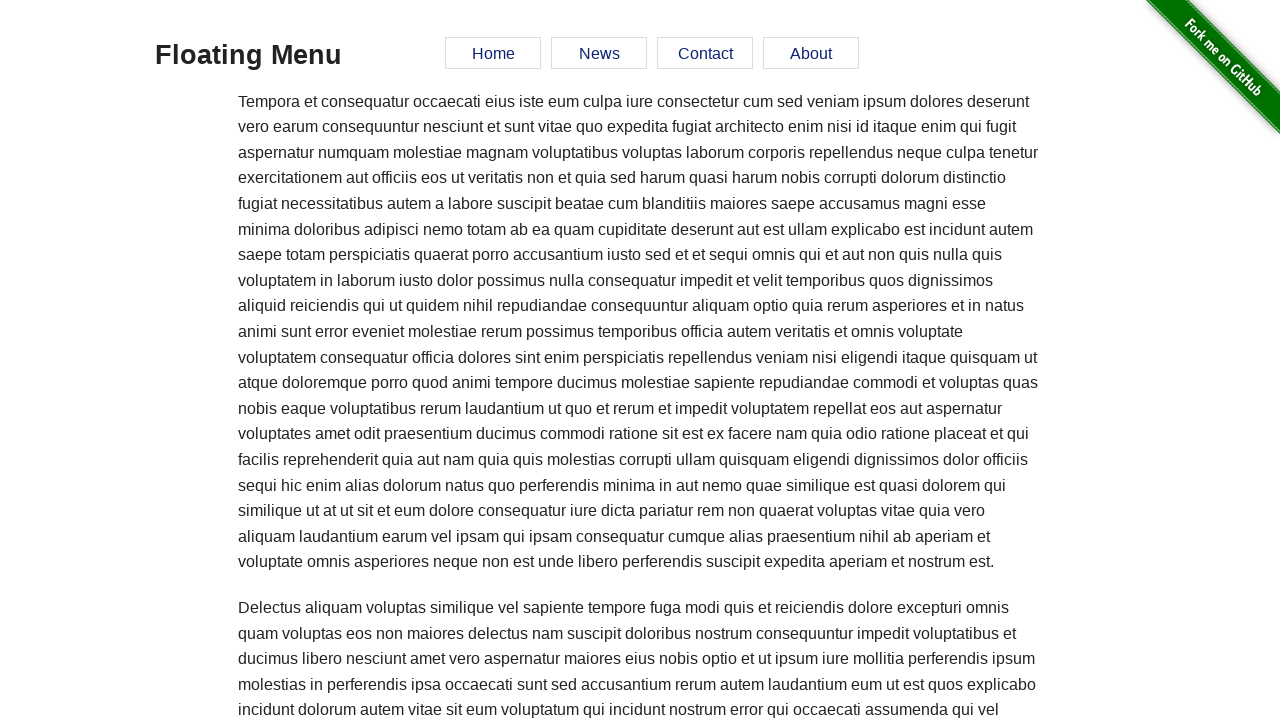

Scrolled to the bottom of the page
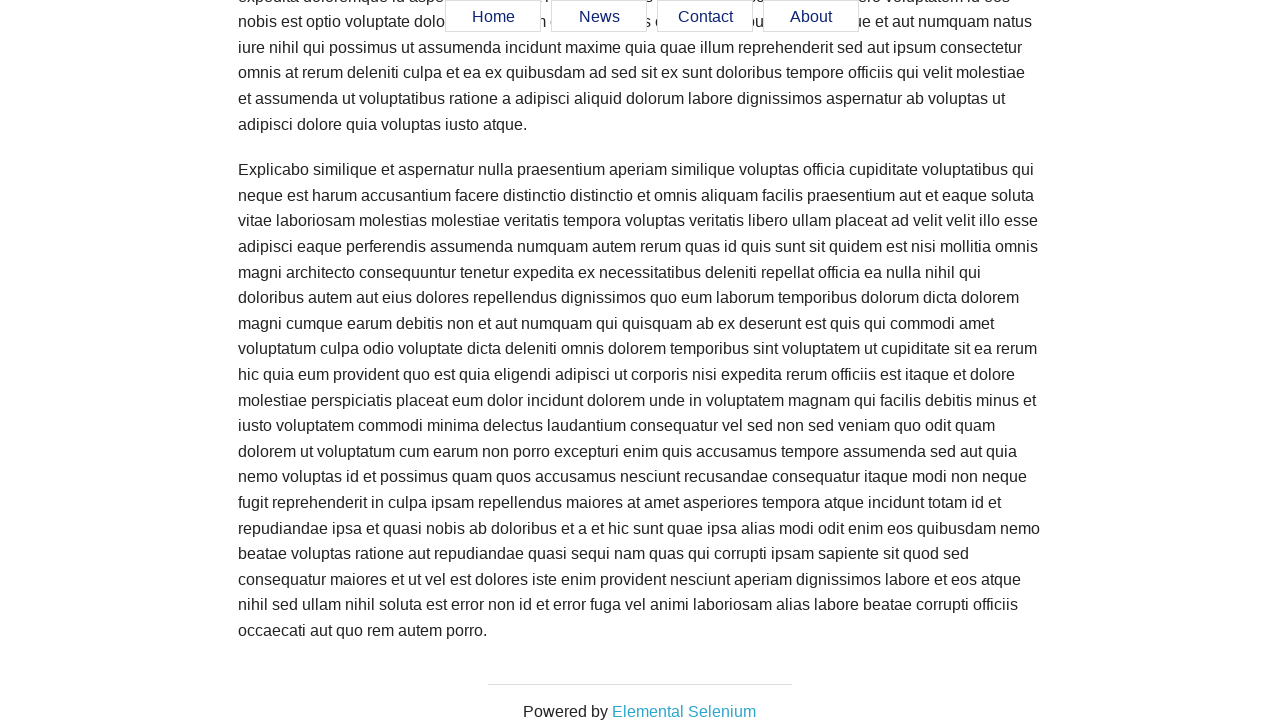

Located the 'Elemental Selenium' element
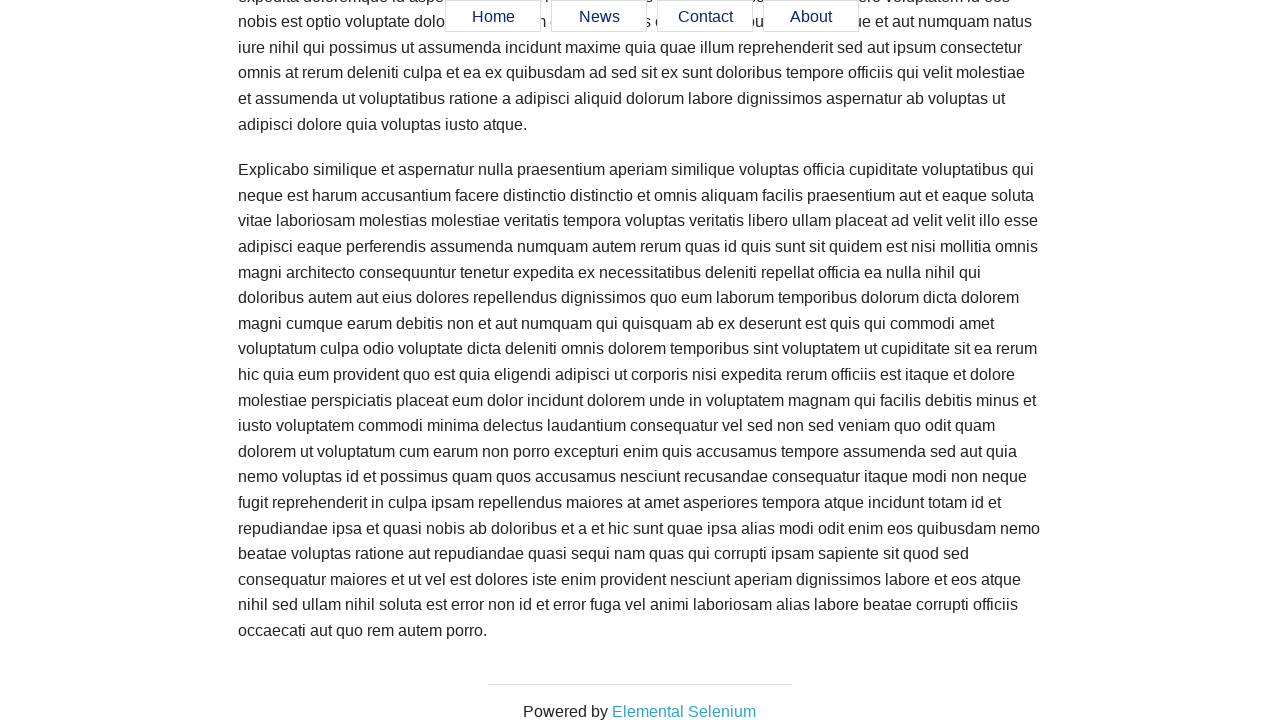

Waited for 'Elemental Selenium' element to become visible
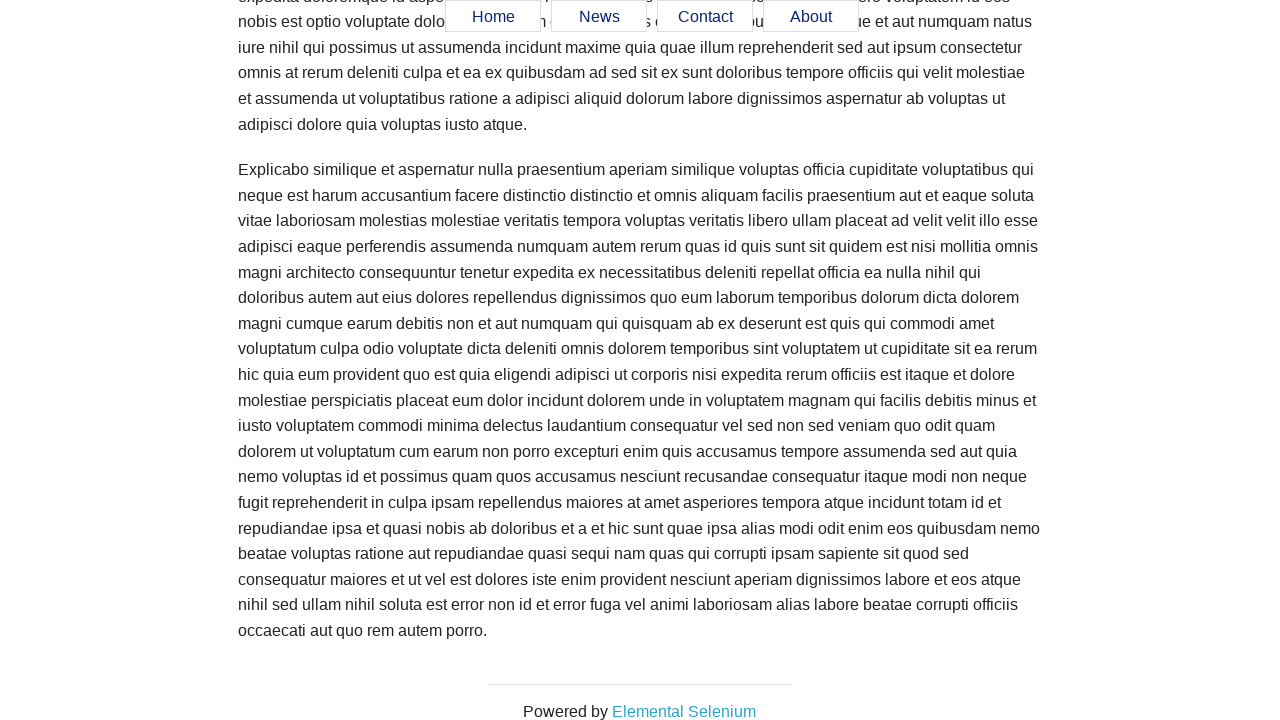

Verified that 'Elemental Selenium' element is visible (floating menu behavior confirmed)
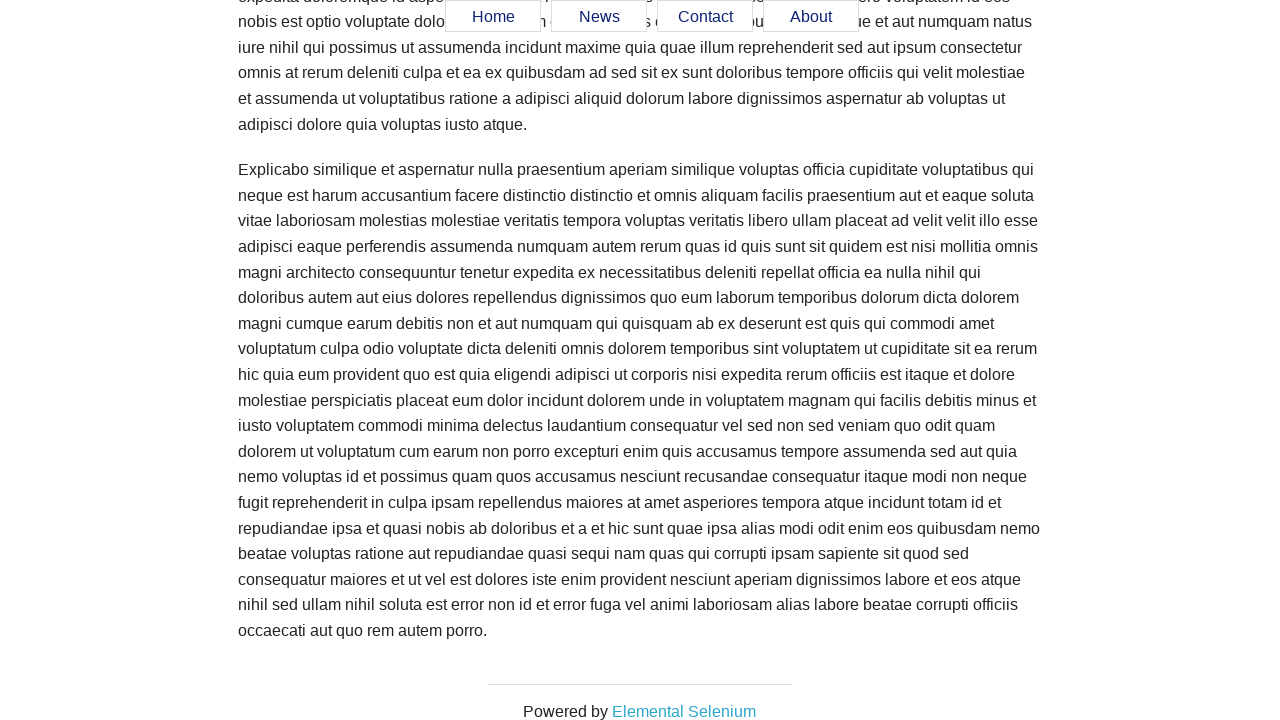

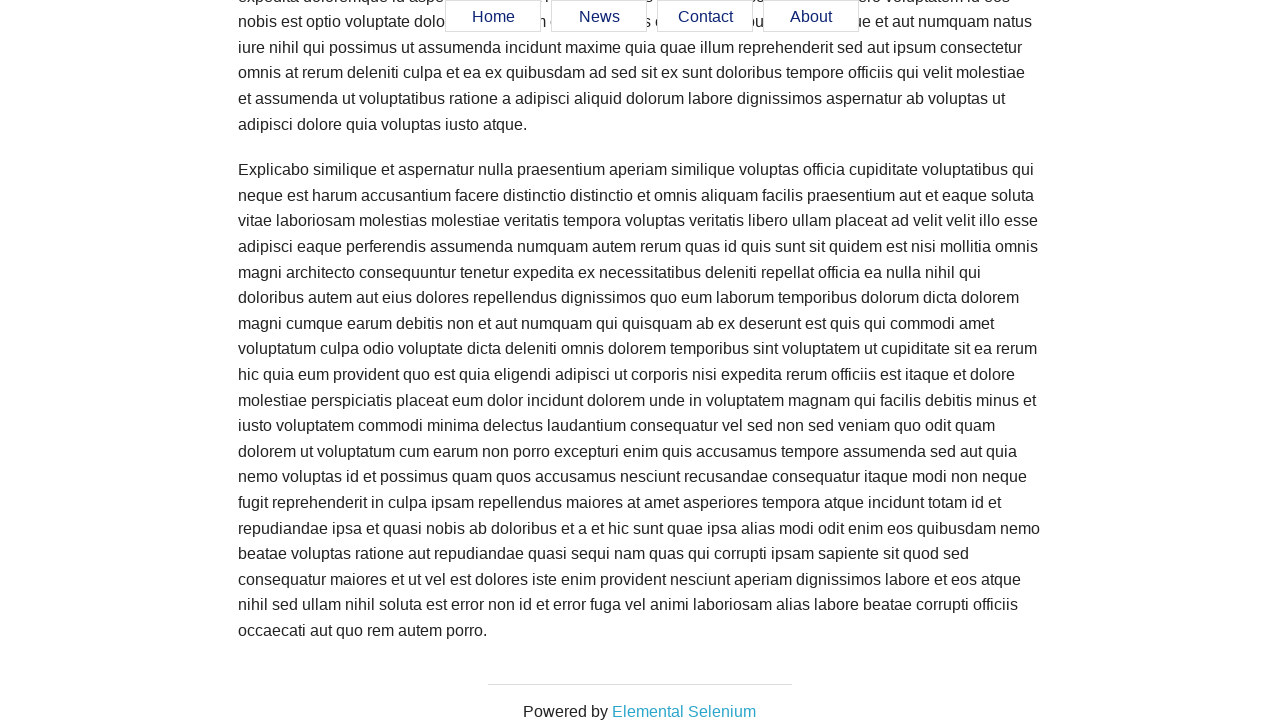